Tests clicking a link that responds with a 204 No Content status and verifies the response message

Starting URL: https://demoqa.com/links

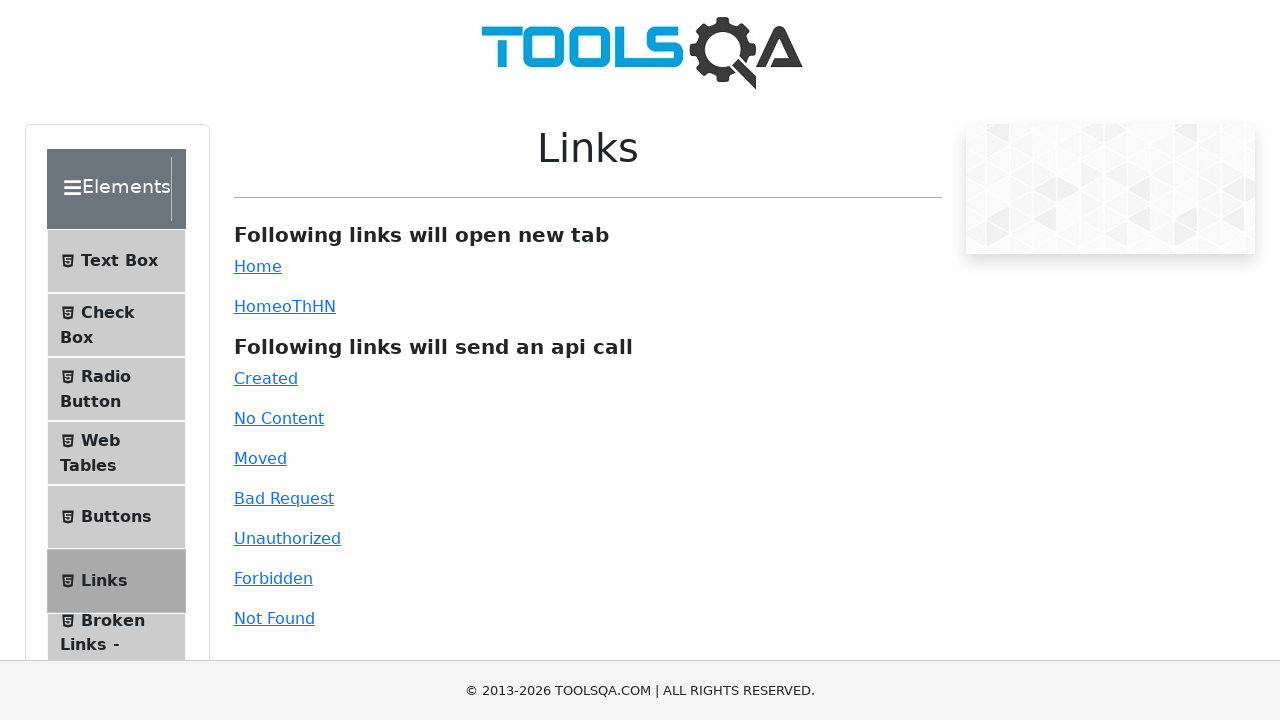

Scrolled to the no-content link element
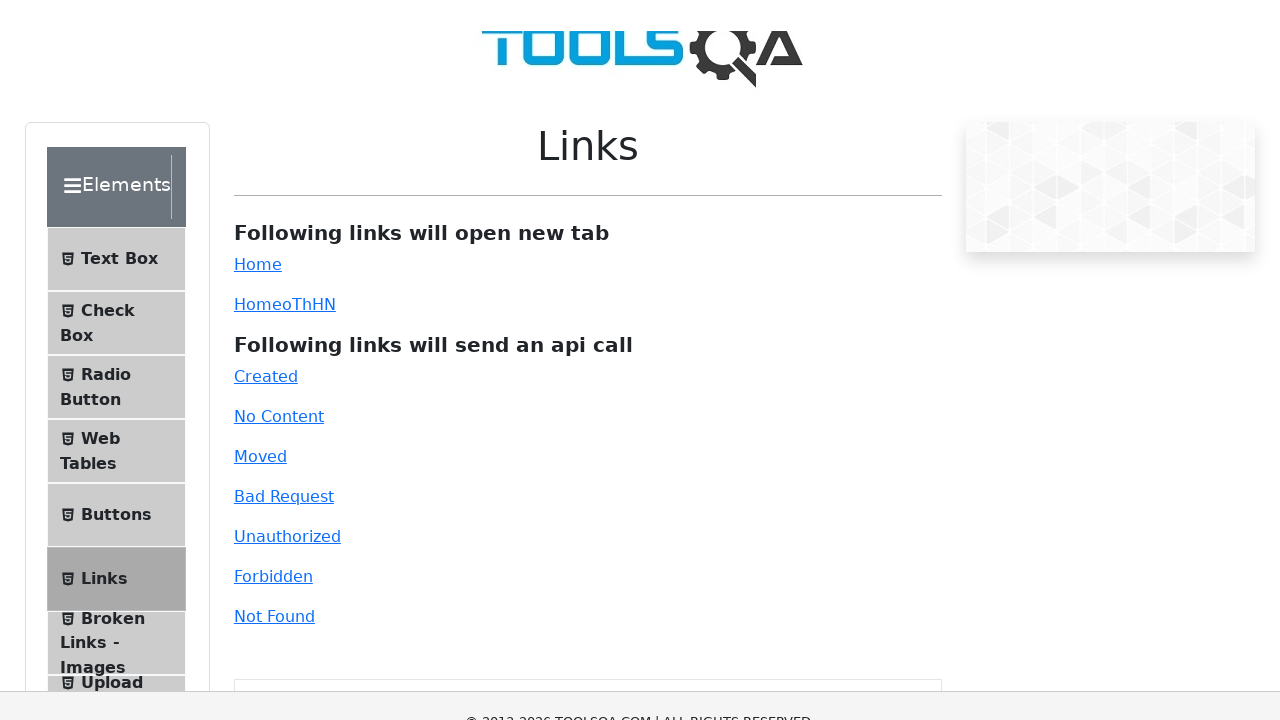

Clicked the no-content link that responds with 204 status at (279, 10) on #no-content
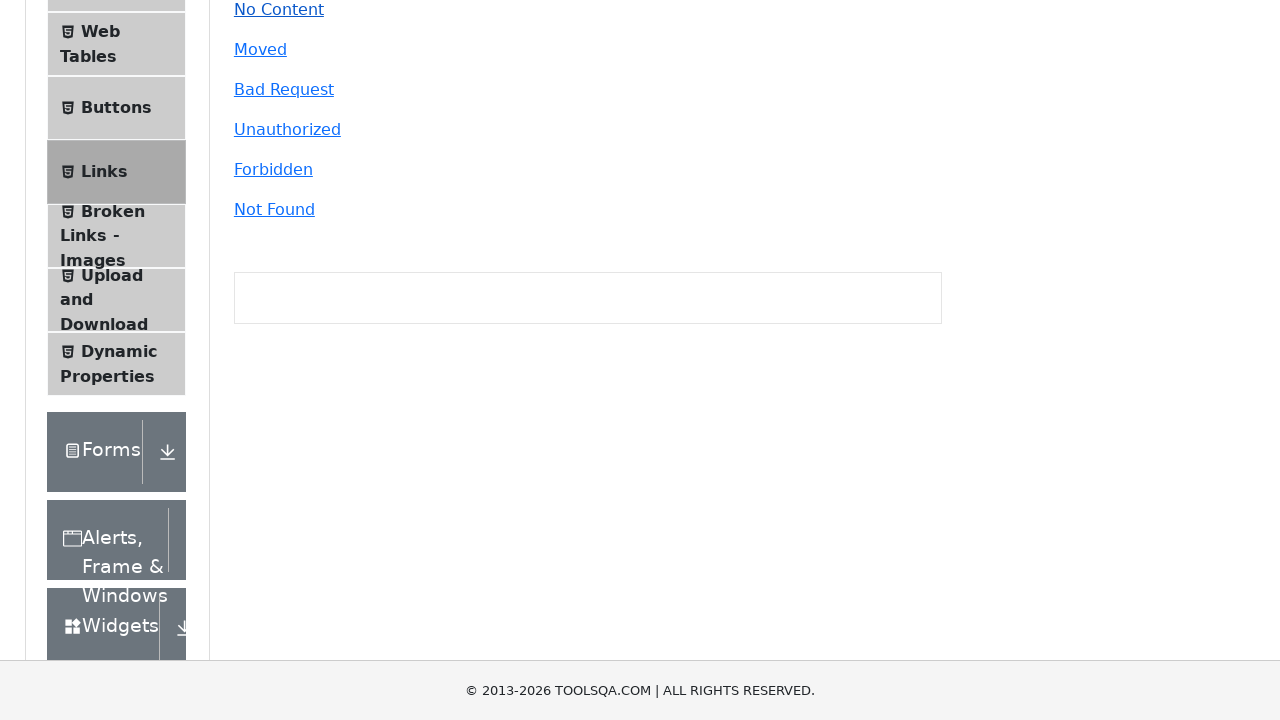

Response message appeared on page
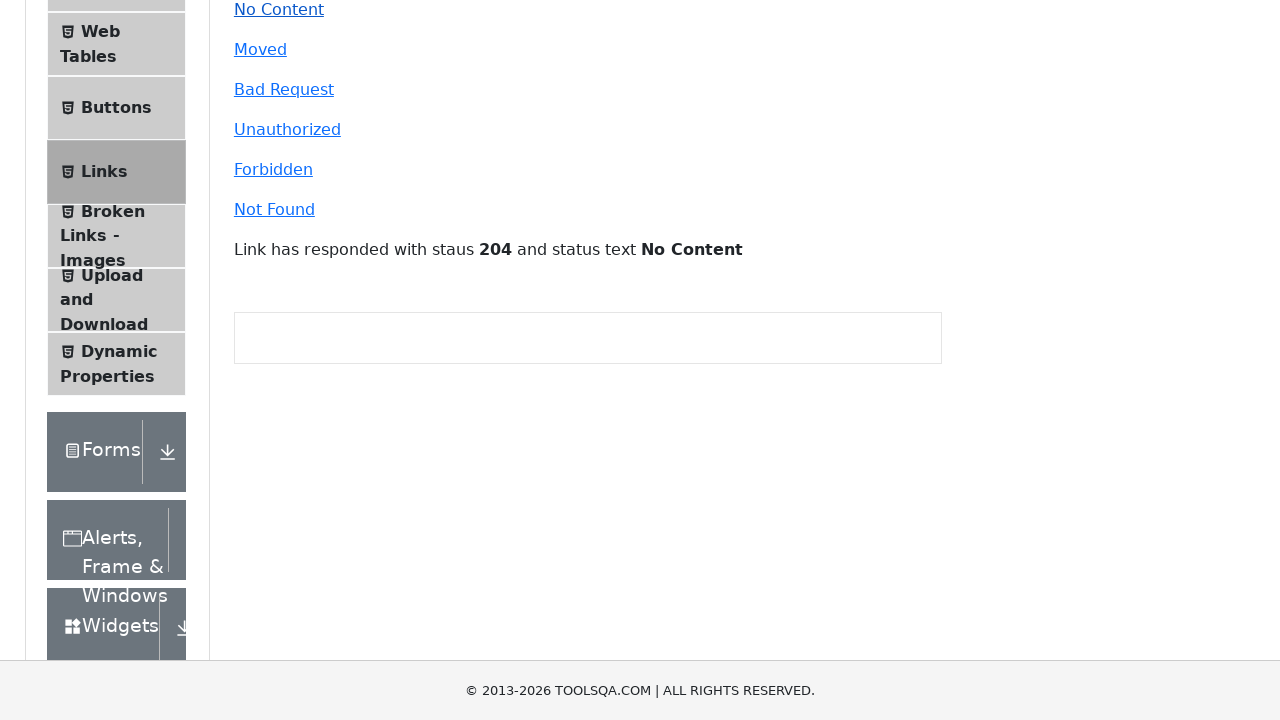

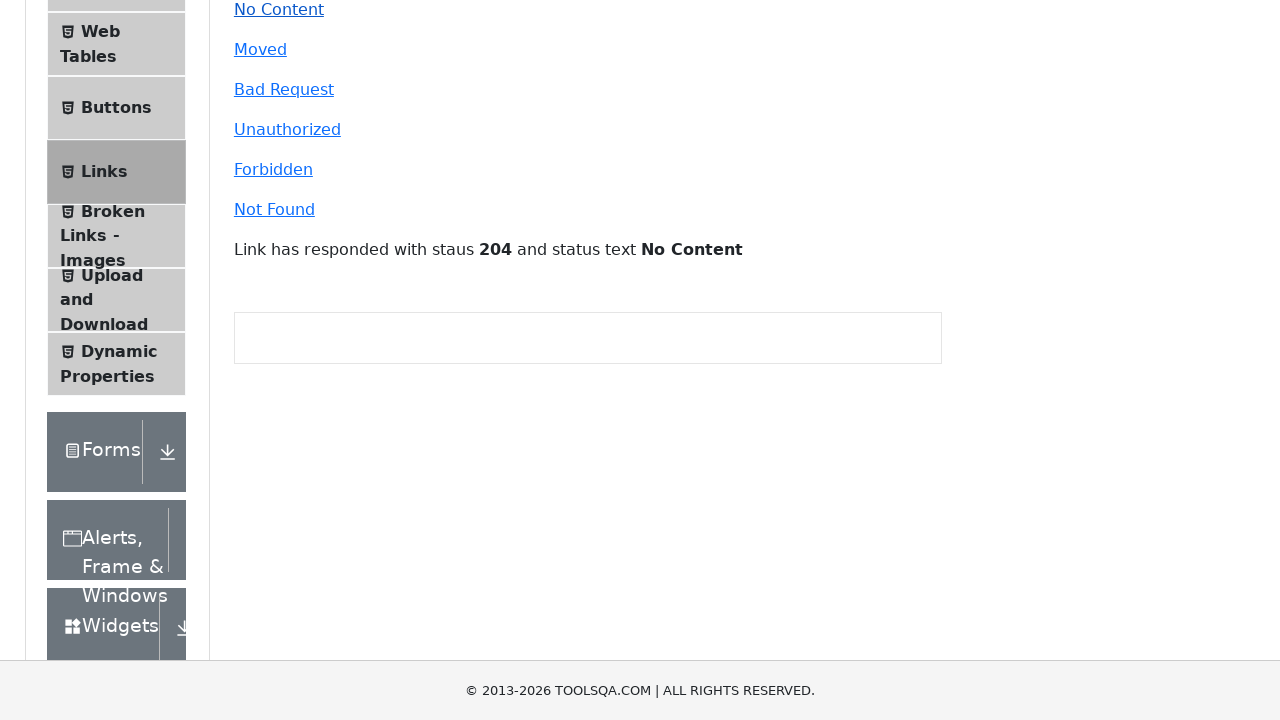